Navigates to a GitHub user profile and clicks on a specific repository link to verify navigation

Starting URL: https://github.com/andrejs-ps

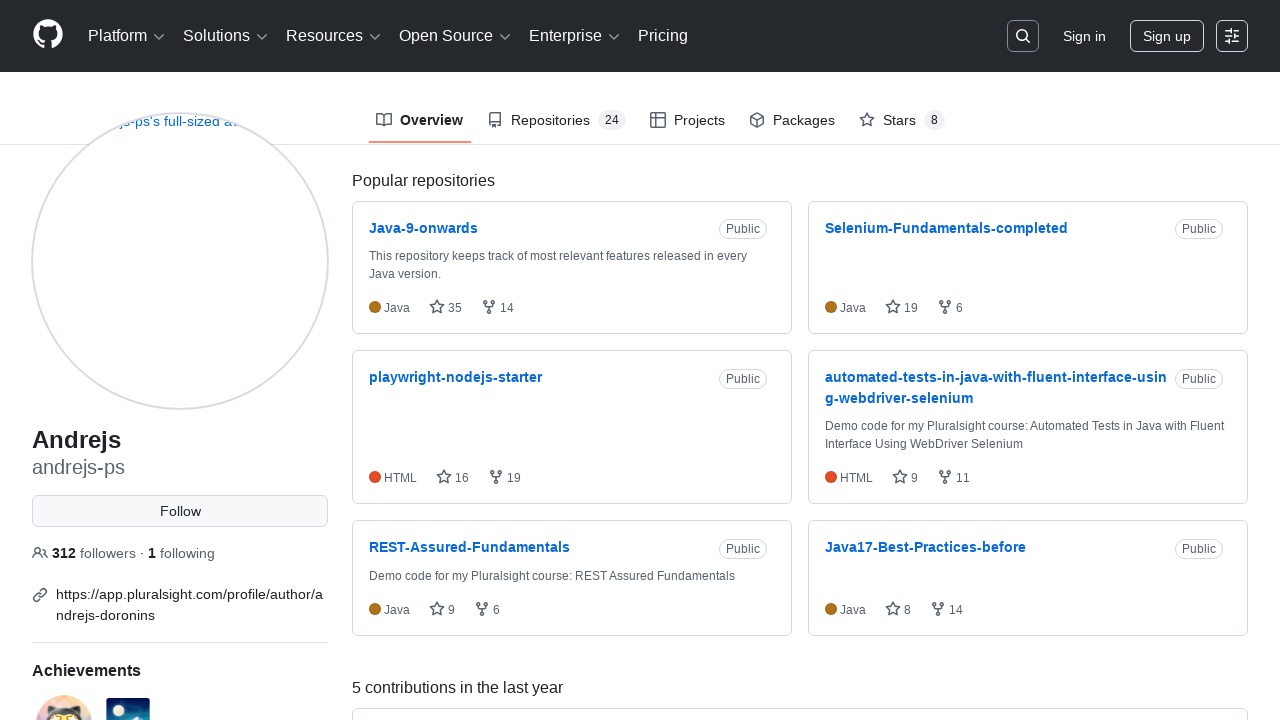

Navigated to GitHub user profile https://github.com/andrejs-ps
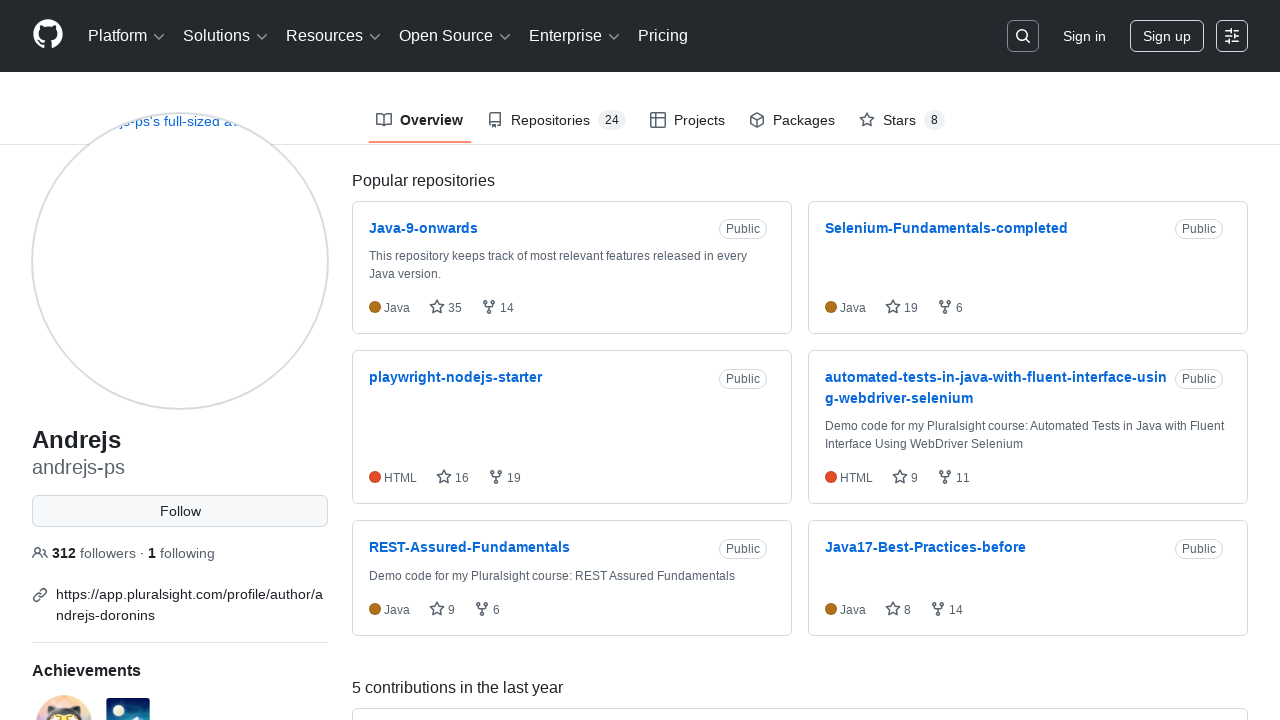

Clicked on repository link 'automated-tests-in-java-with-fluent-interface-using-webdriver-selenium' at (996, 377) on a:has-text('automated-tests-in-java-with-fluent-interface-using-webdriver-seleni
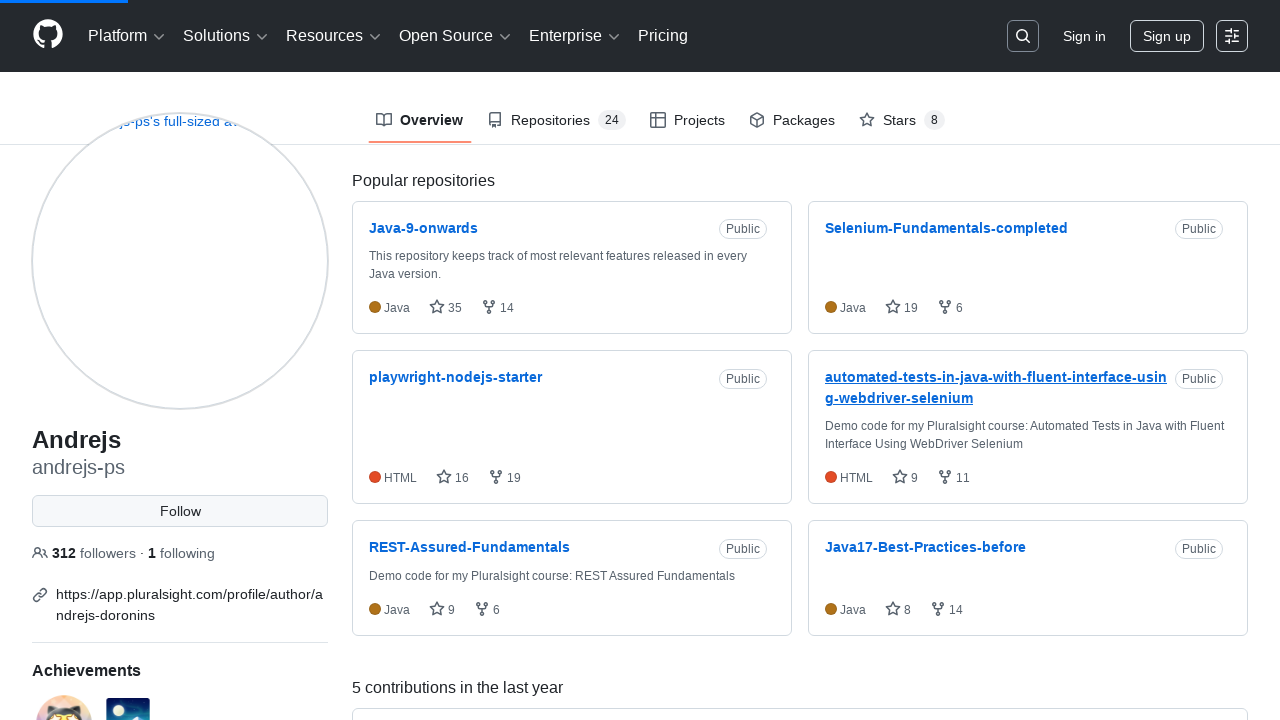

Verified navigation to repository URL https://github.com/andrejs-ps/automated-tests-in-java-with-fluent-interface-using-webdriver-selenium
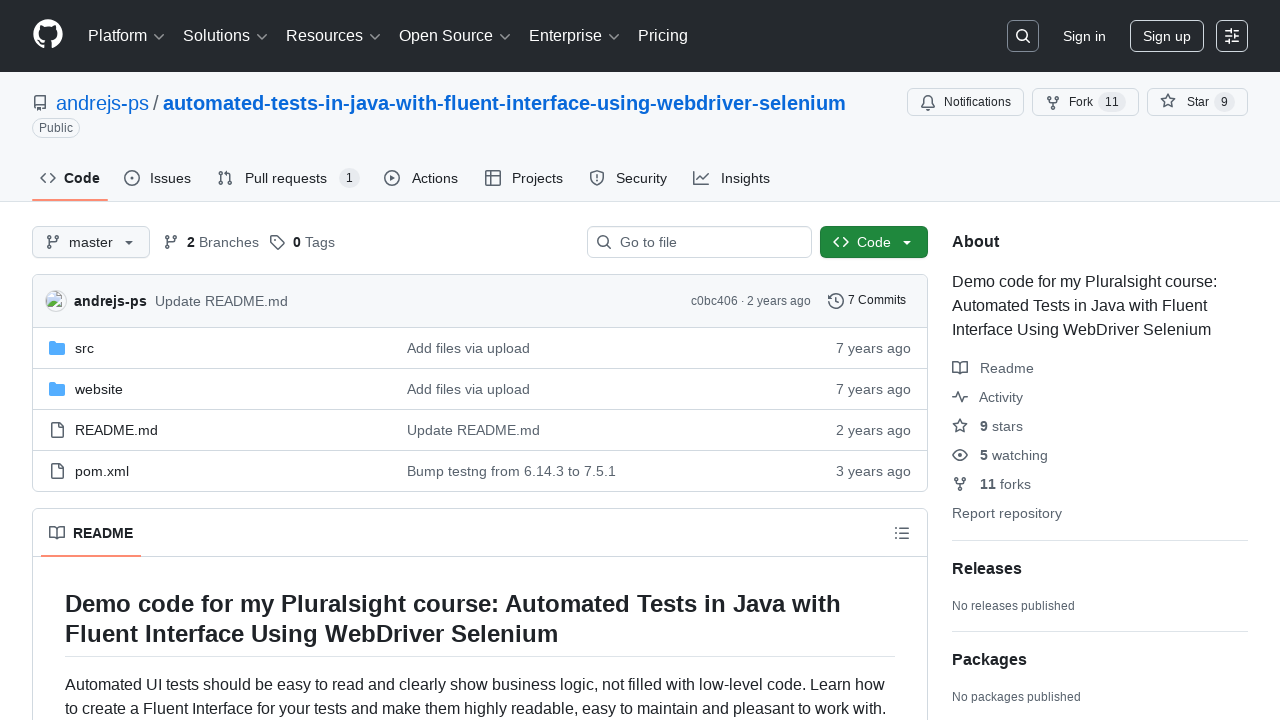

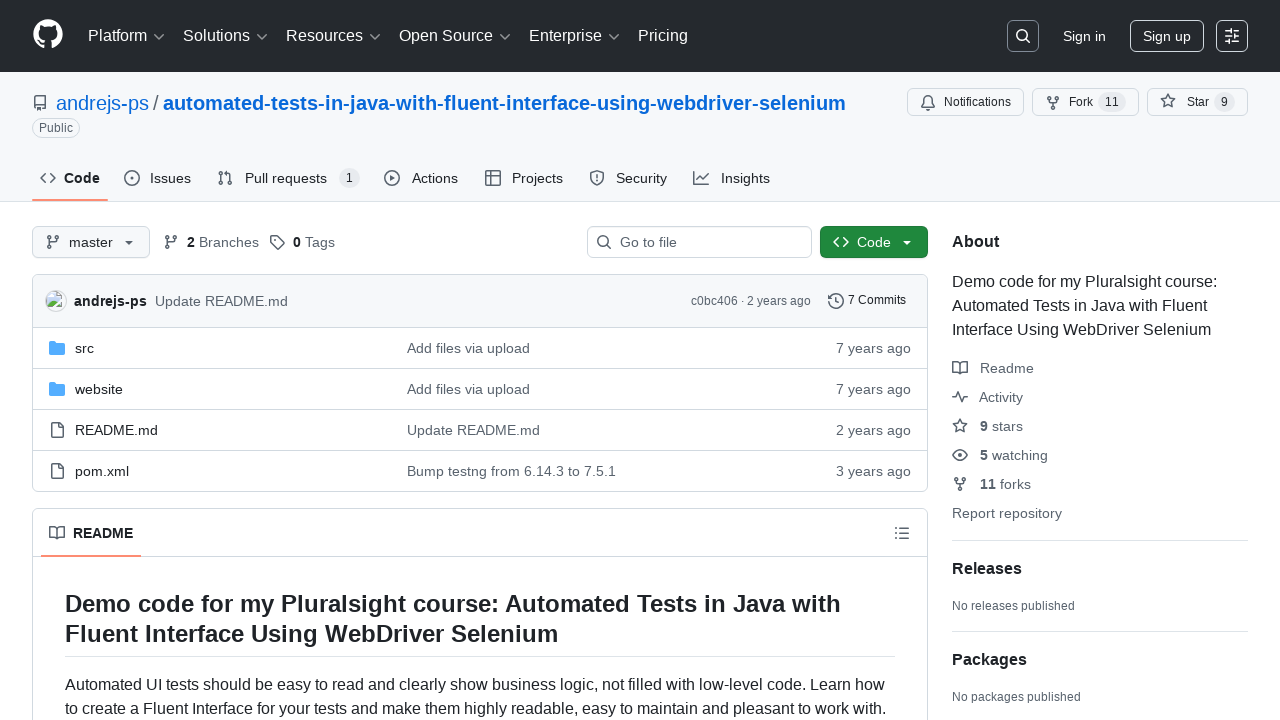